Tests that a todo item is removed when edited to an empty string

Starting URL: https://demo.playwright.dev/todomvc

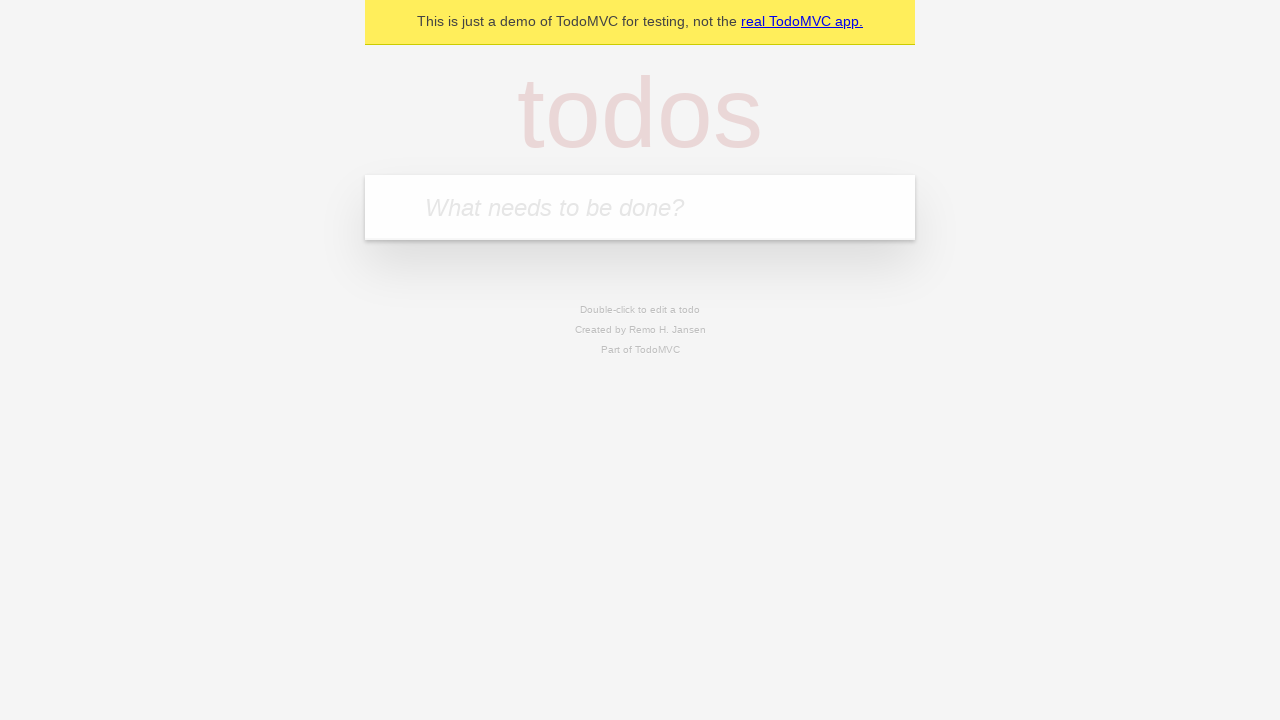

Filled todo input with 'buy some cheese' on internal:attr=[placeholder="What needs to be done?"i]
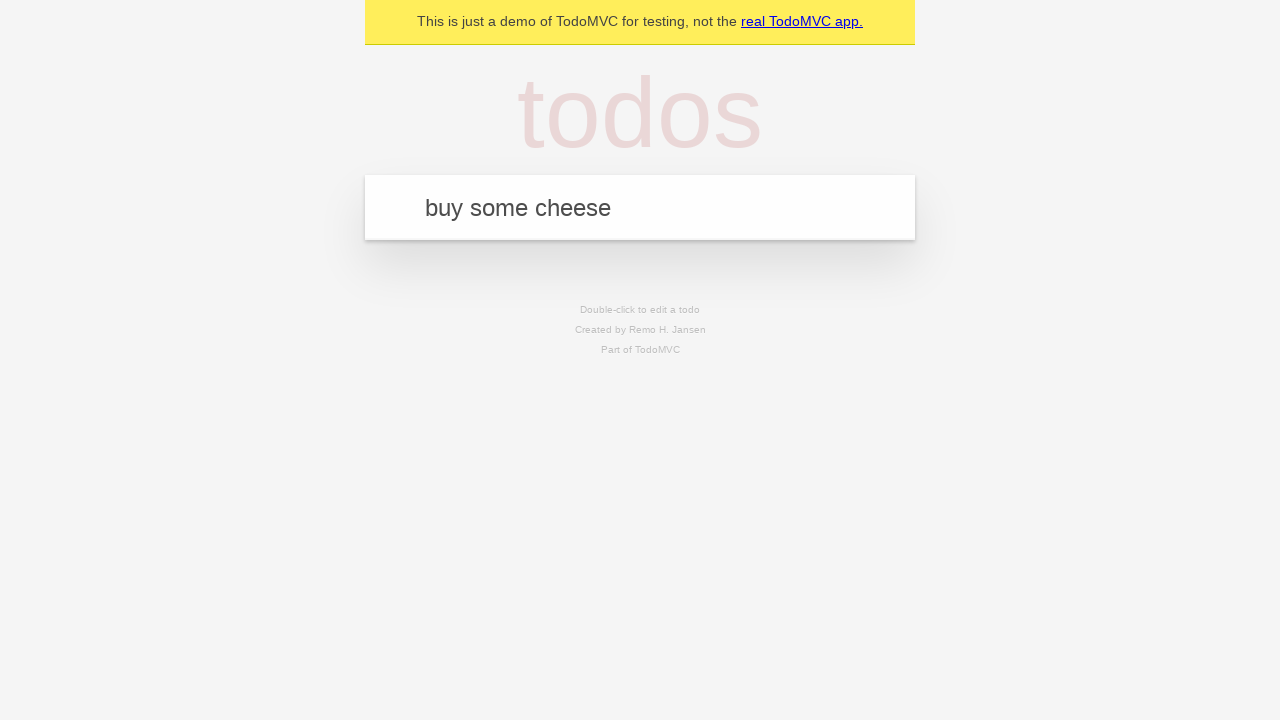

Pressed Enter to add first todo on internal:attr=[placeholder="What needs to be done?"i]
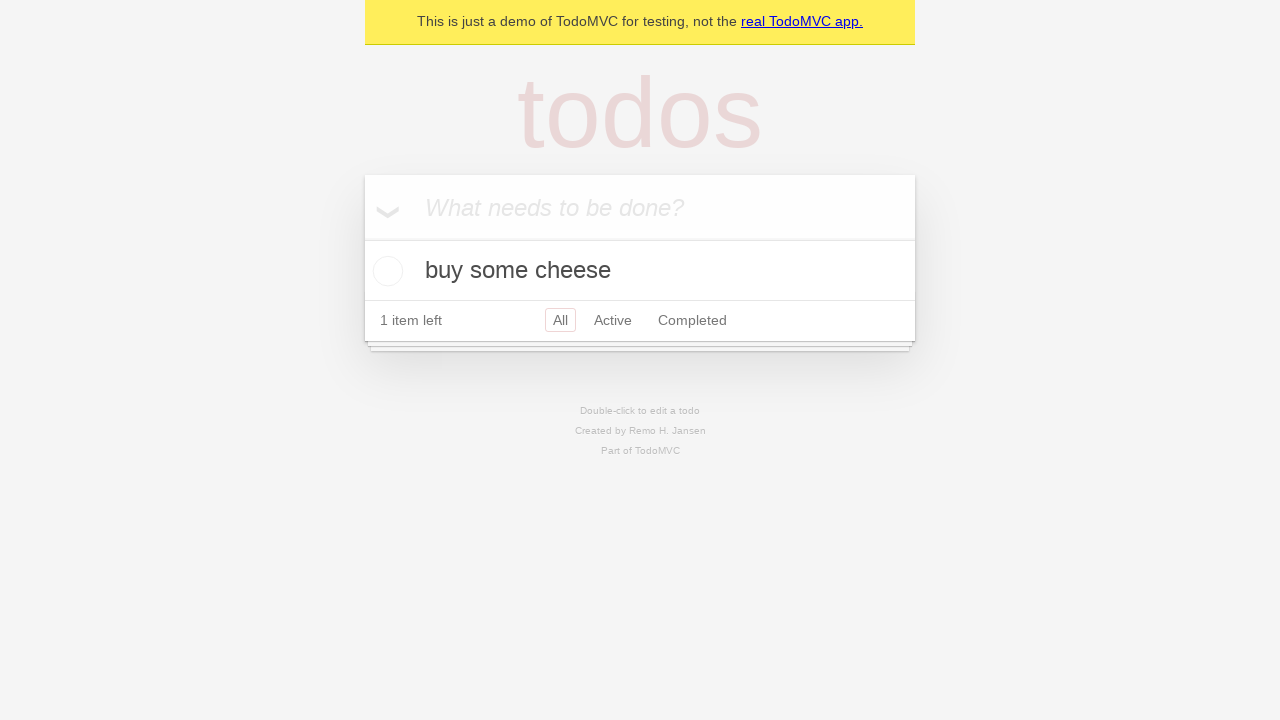

Filled todo input with 'feed the cat' on internal:attr=[placeholder="What needs to be done?"i]
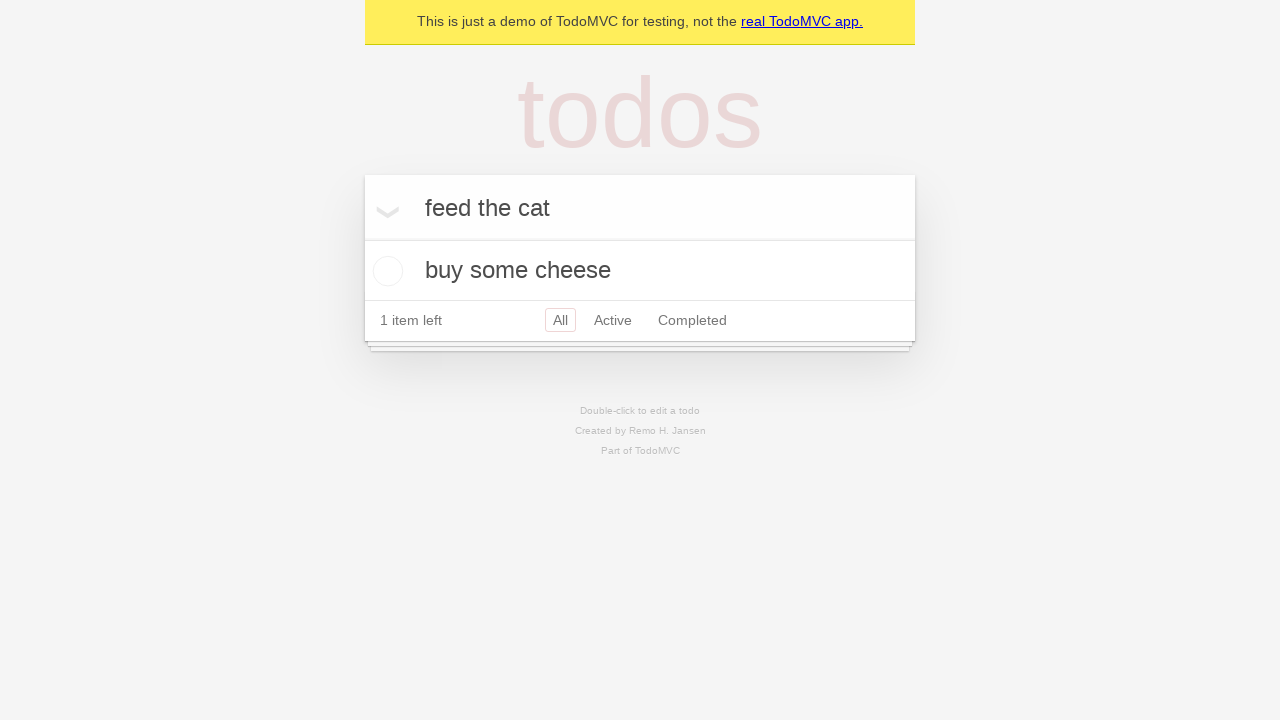

Pressed Enter to add second todo on internal:attr=[placeholder="What needs to be done?"i]
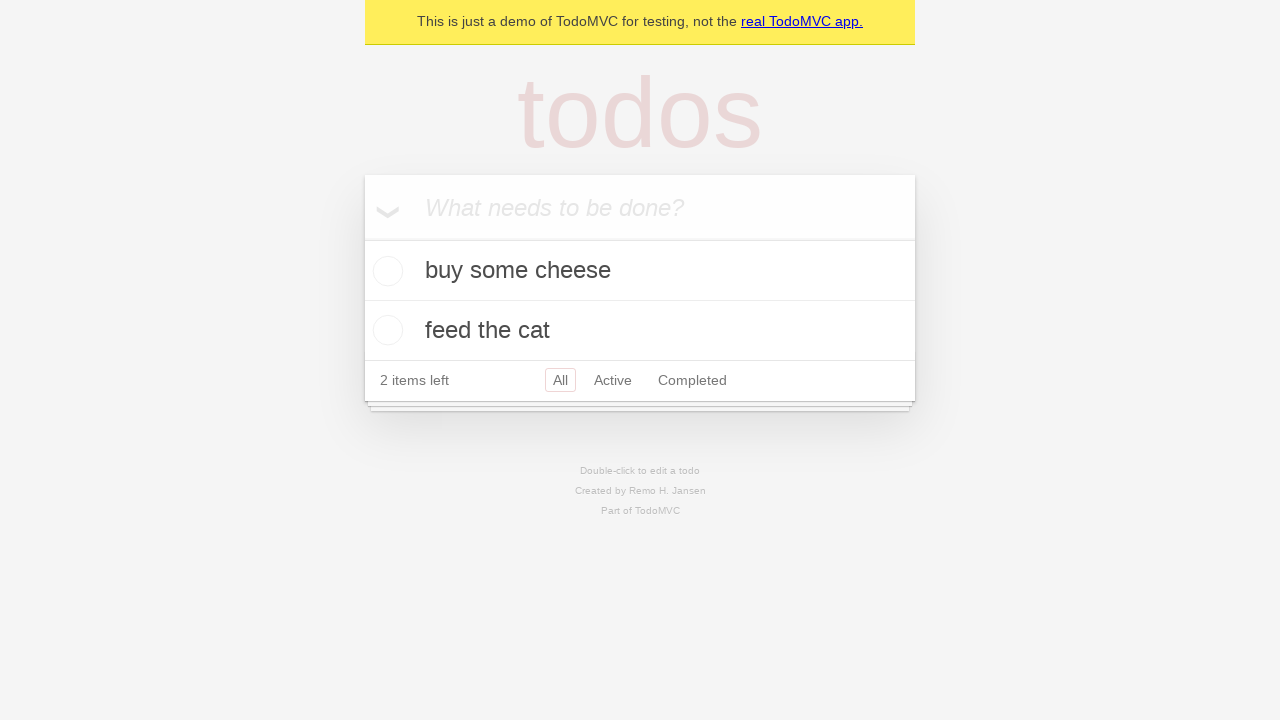

Filled todo input with 'book a doctors appointment' on internal:attr=[placeholder="What needs to be done?"i]
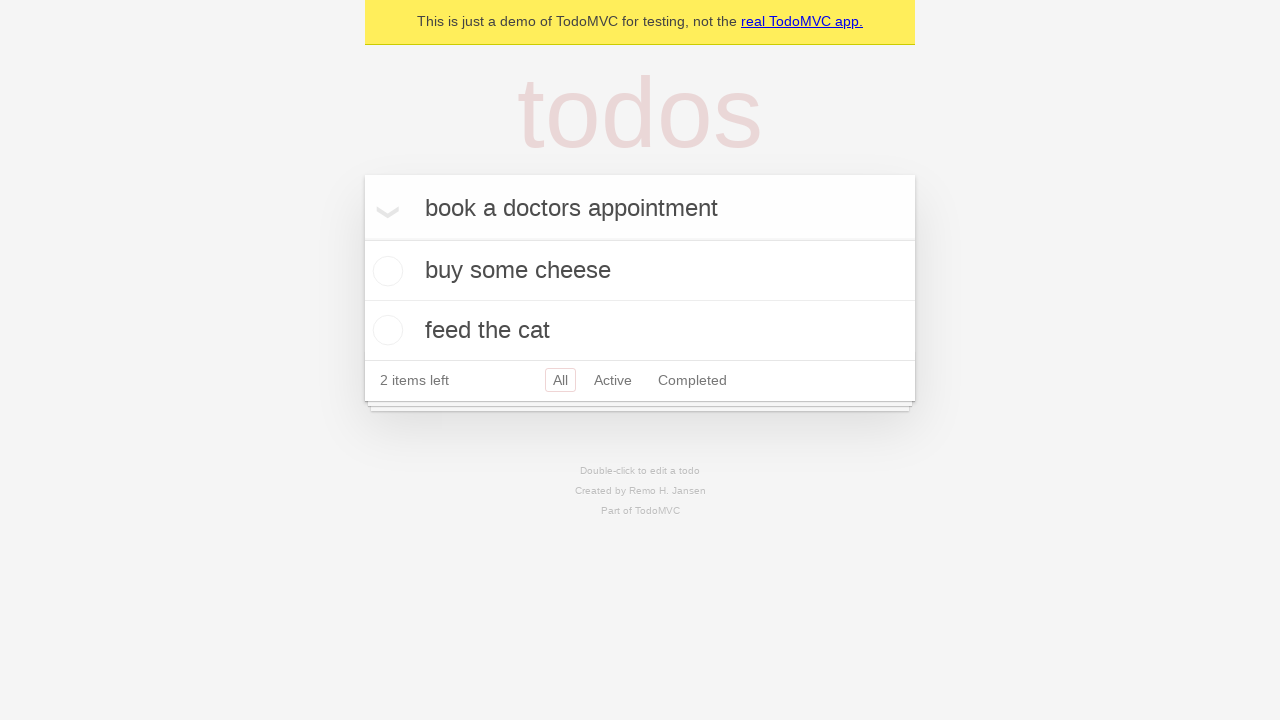

Pressed Enter to add third todo on internal:attr=[placeholder="What needs to be done?"i]
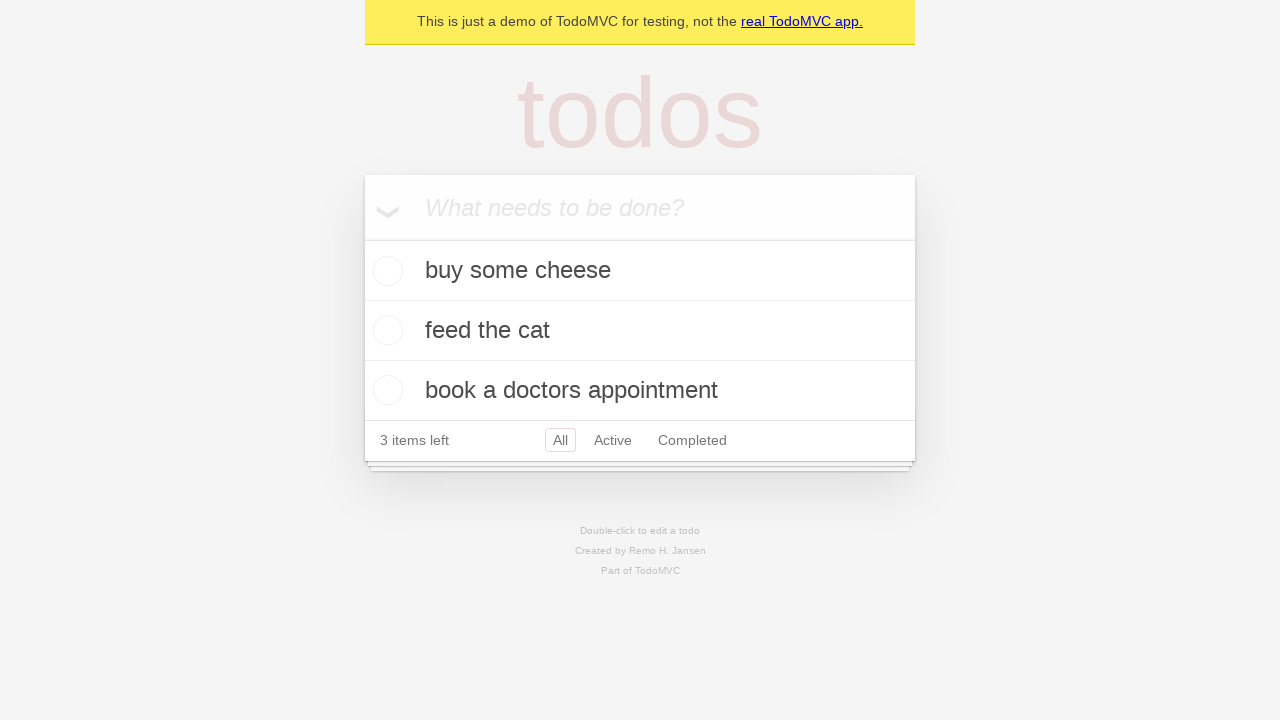

Double-clicked second todo item to enter edit mode at (640, 331) on internal:testid=[data-testid="todo-item"s] >> nth=1
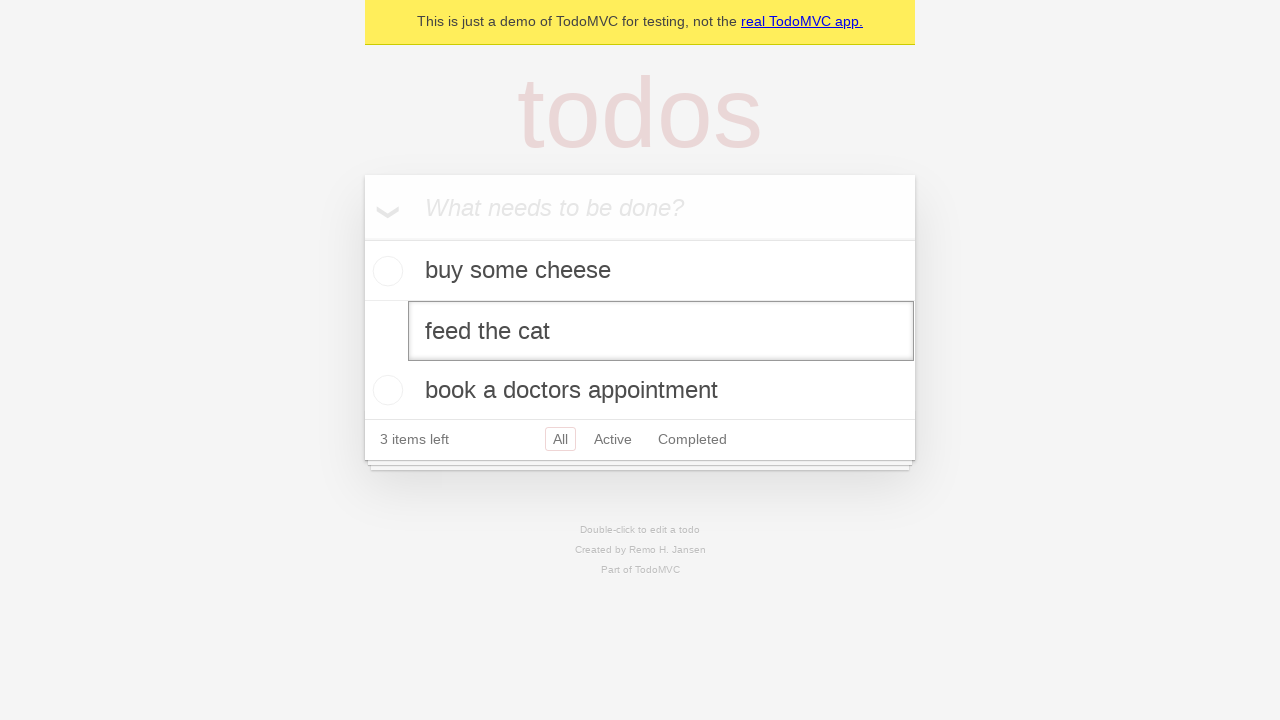

Cleared text from edit field on internal:testid=[data-testid="todo-item"s] >> nth=1 >> internal:role=textbox[nam
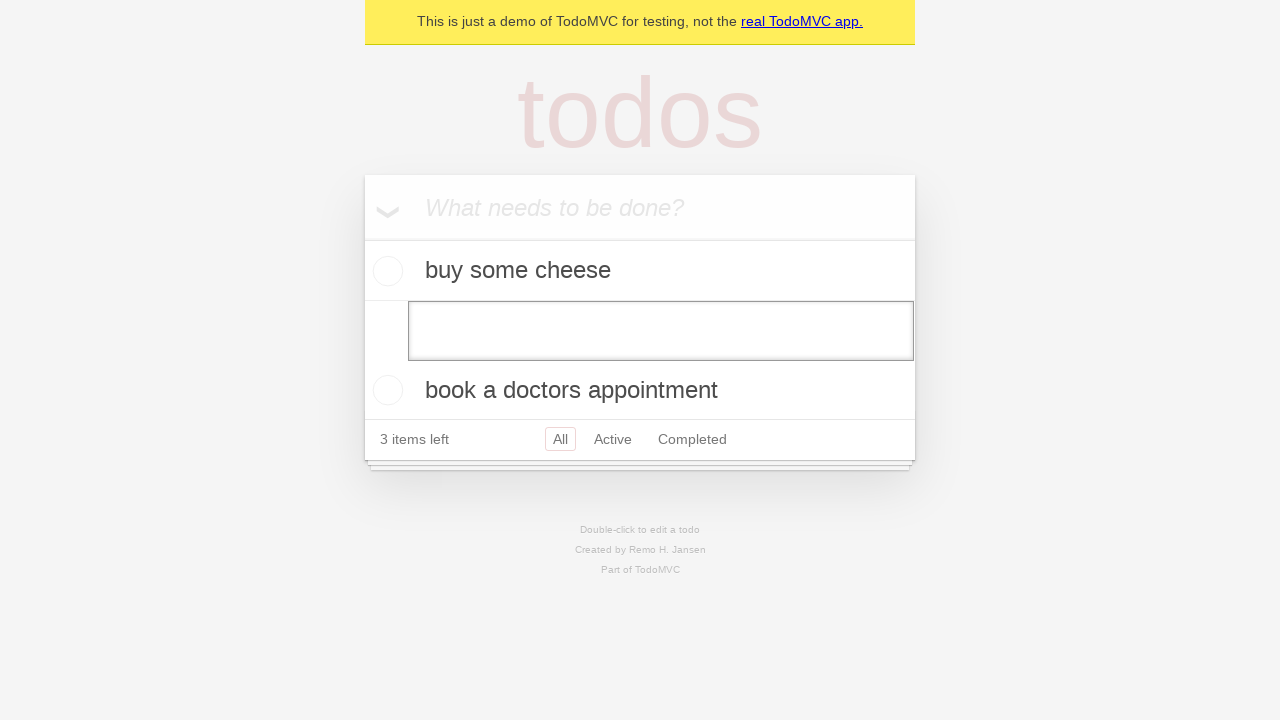

Pressed Enter to confirm empty edit, removing the todo item on internal:testid=[data-testid="todo-item"s] >> nth=1 >> internal:role=textbox[nam
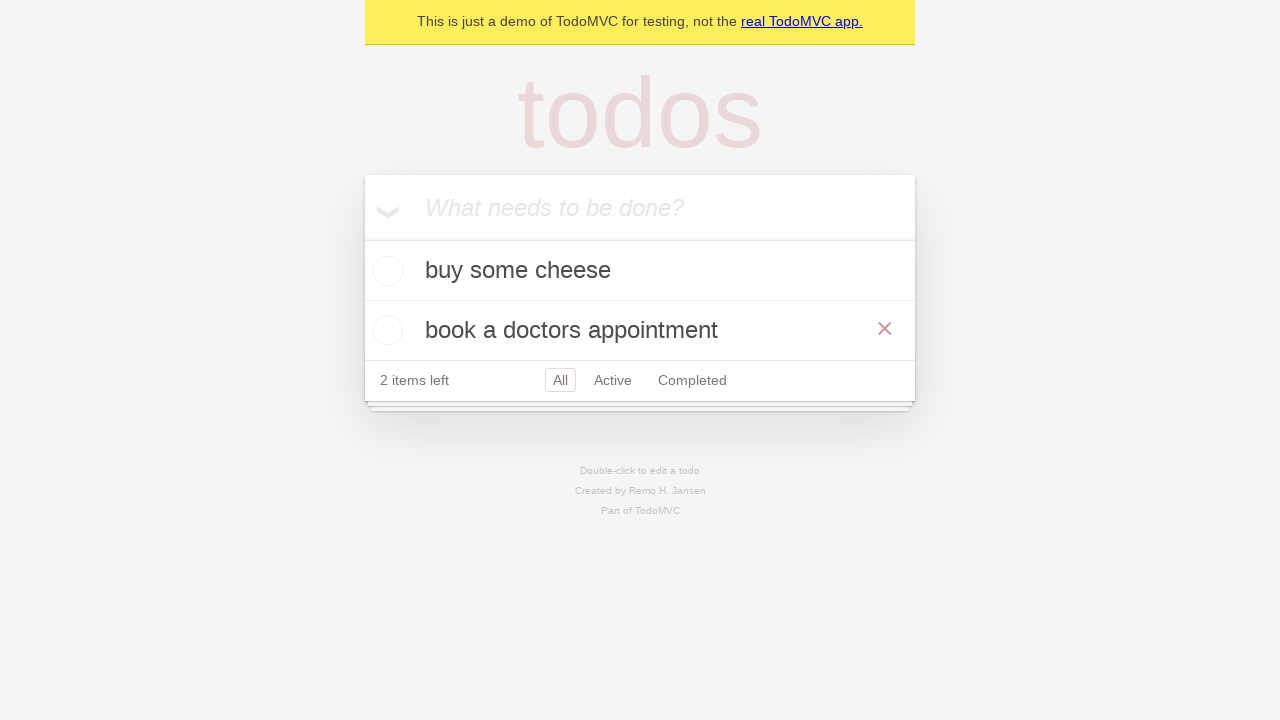

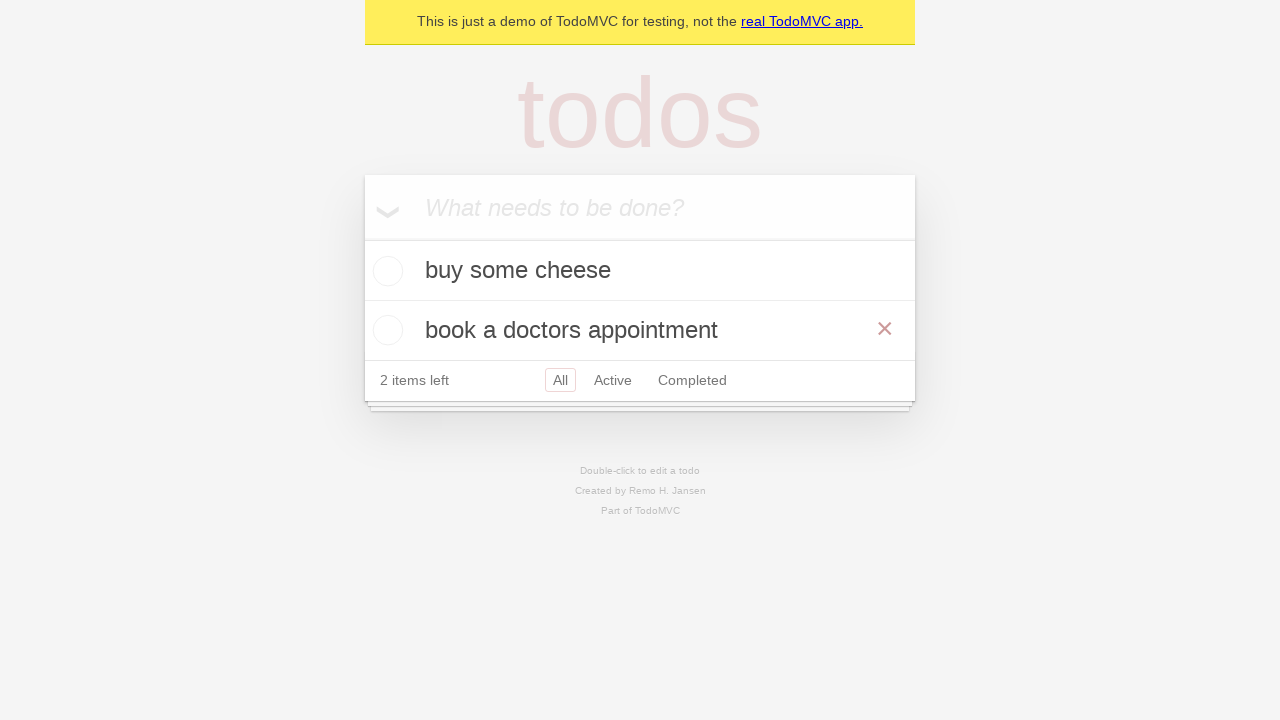